Tests table sorting by clicking the Due column header and verifying the data is sorted in ascending order

Starting URL: http://the-internet.herokuapp.com/tables

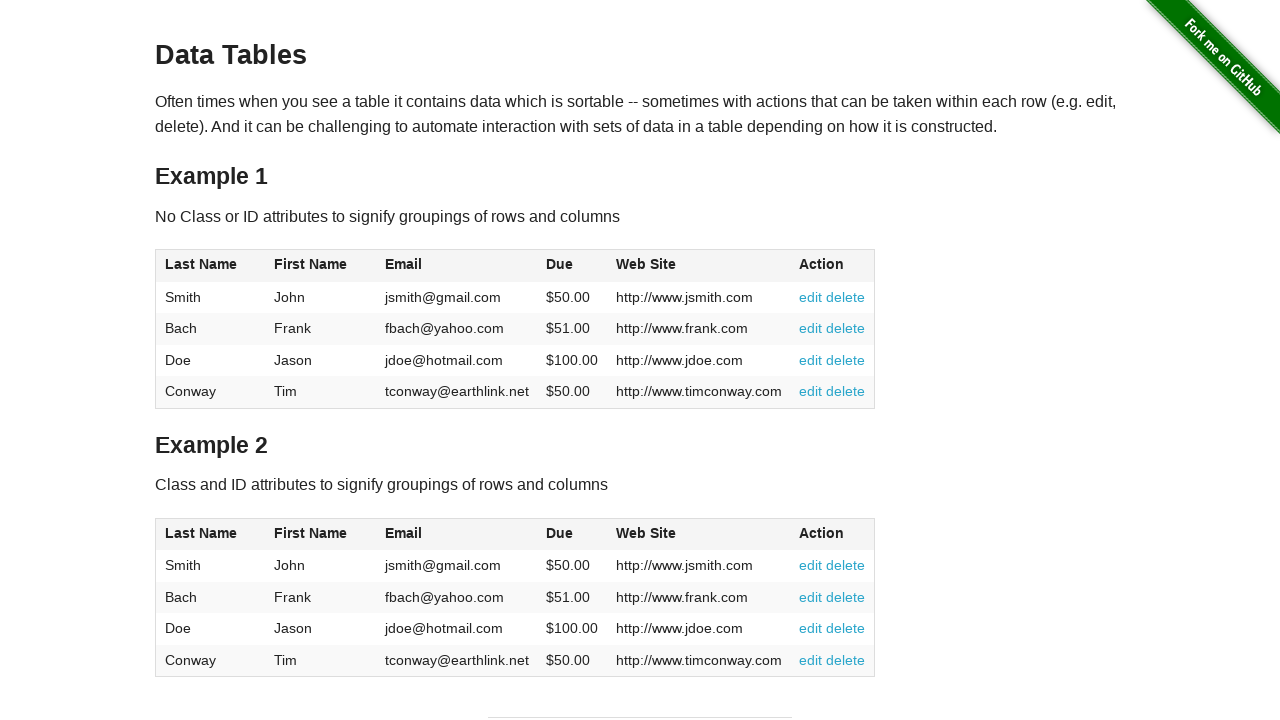

Clicked the Due column header (4th column) to sort table at (572, 266) on #table1 thead tr th:nth-of-type(4)
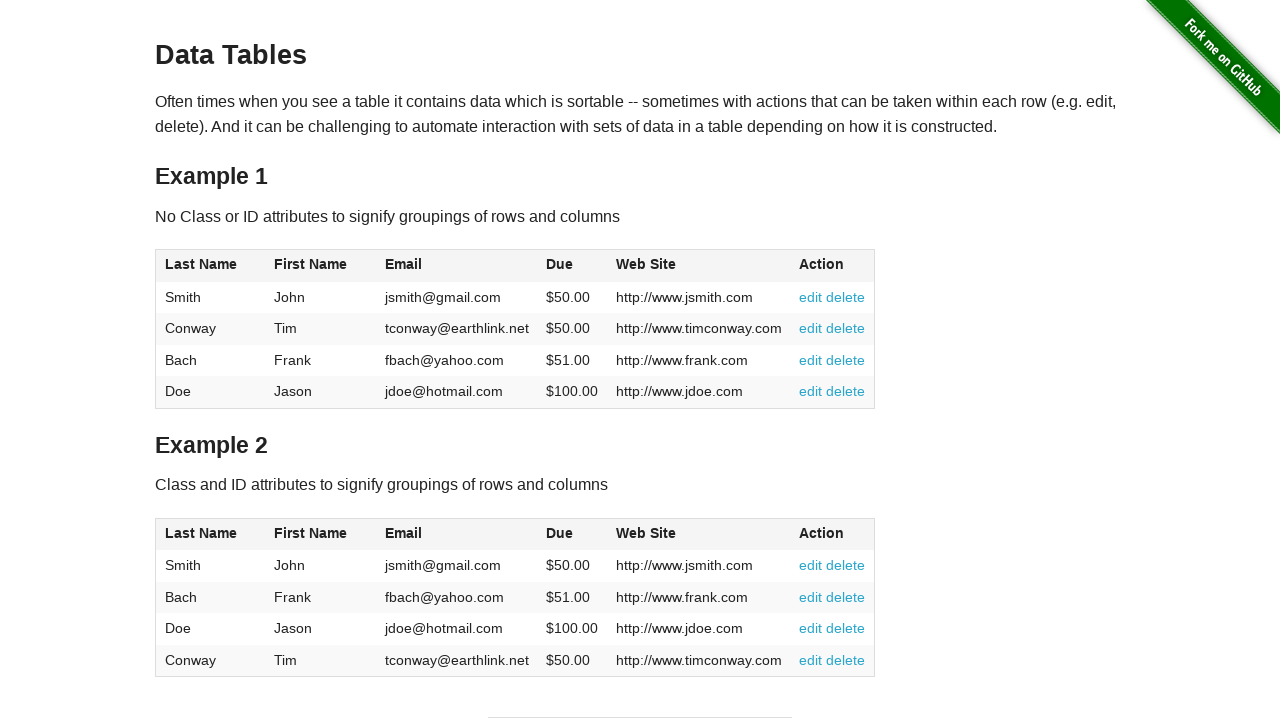

Verified table data loaded after sorting by Due column
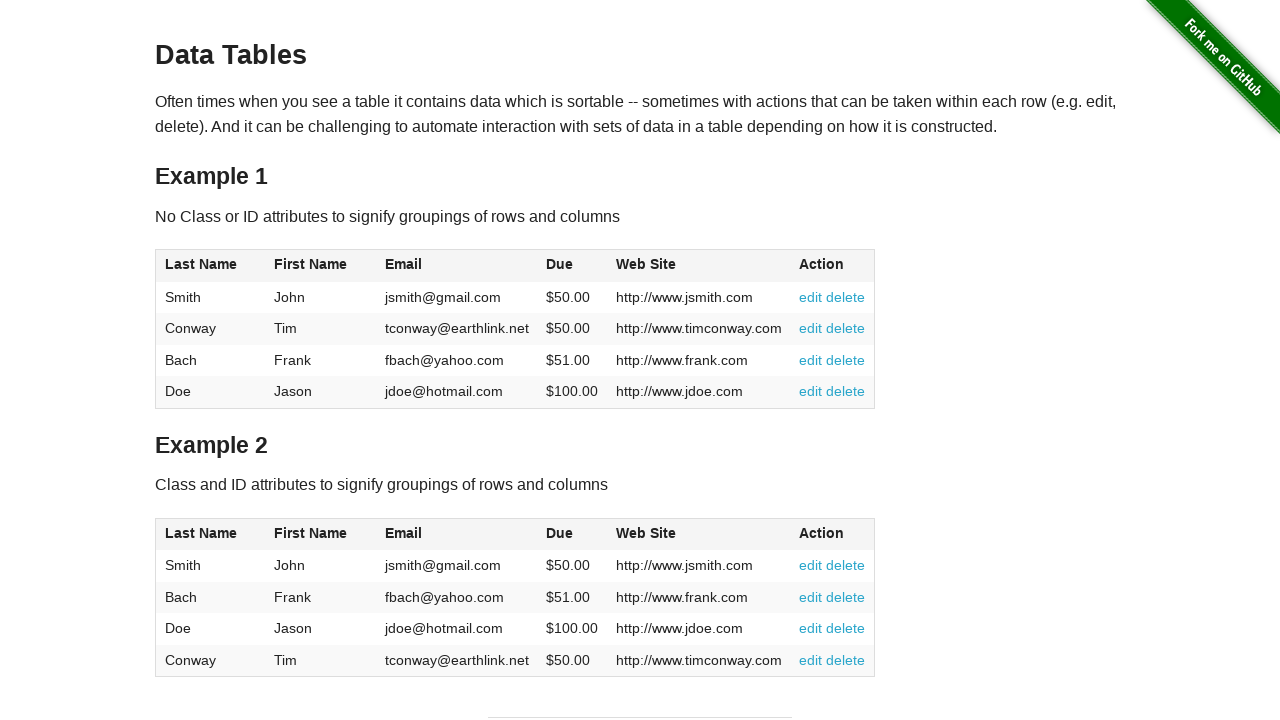

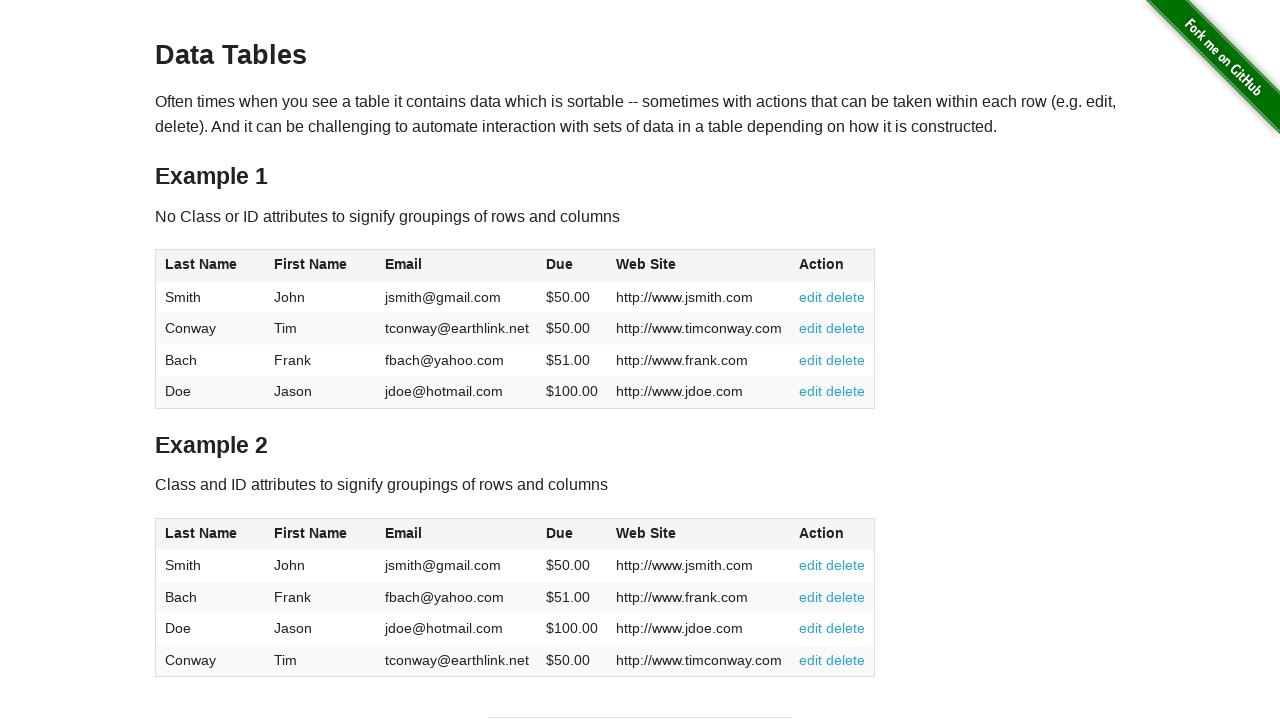